Tests page scrolling functionality by scrolling down 900 pixels and then scrolling up 500 pixels on the website

Starting URL: https://vctcpune.com/

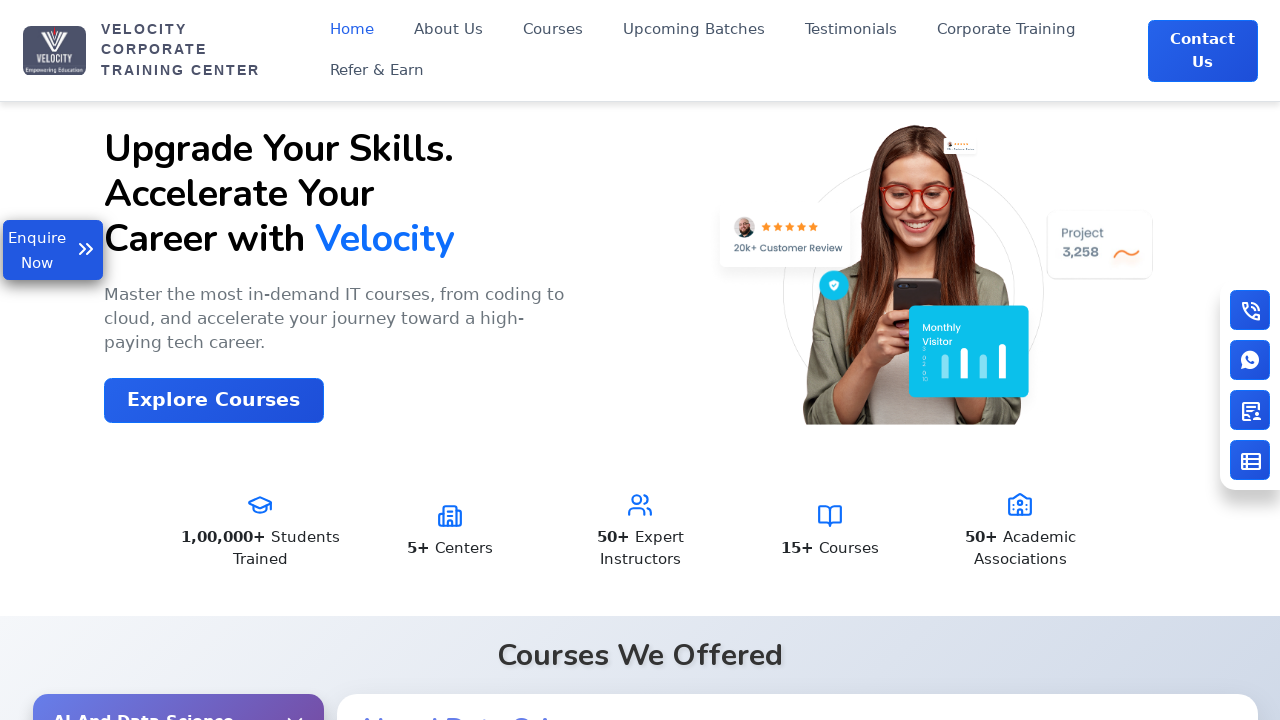

Scrolled down 900 pixels on the page
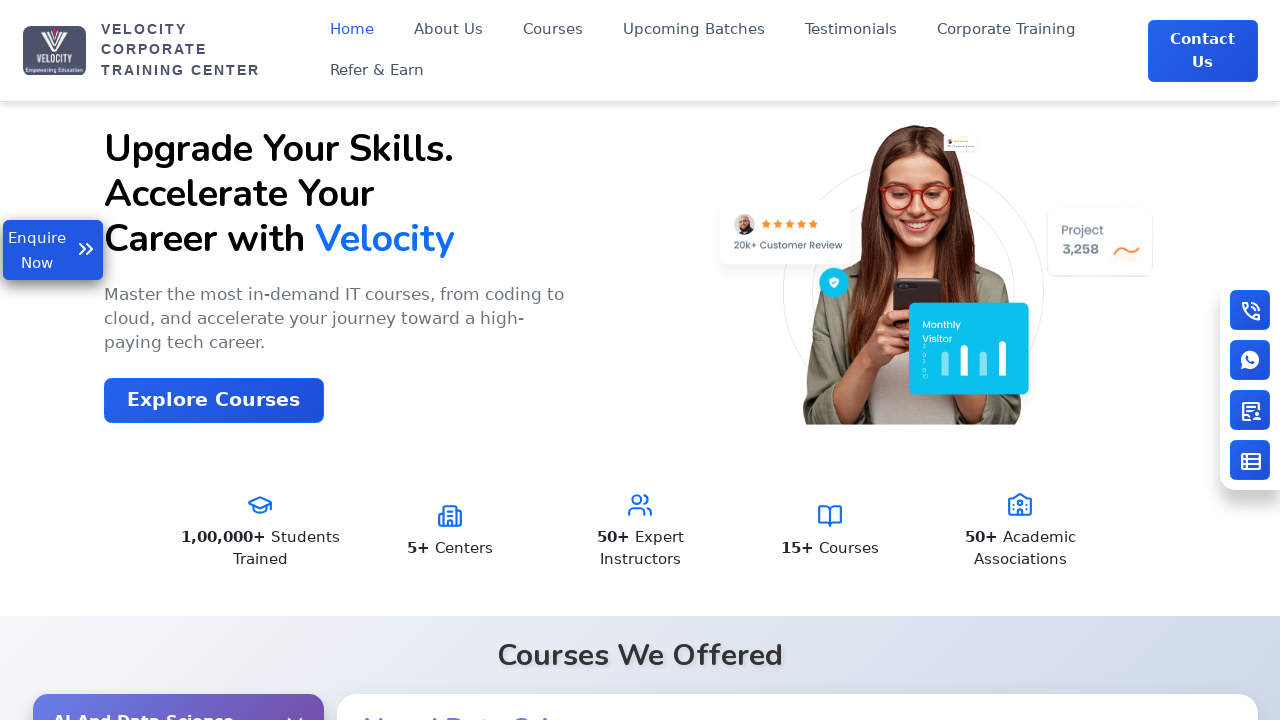

Waited 1000ms for scroll animation to complete
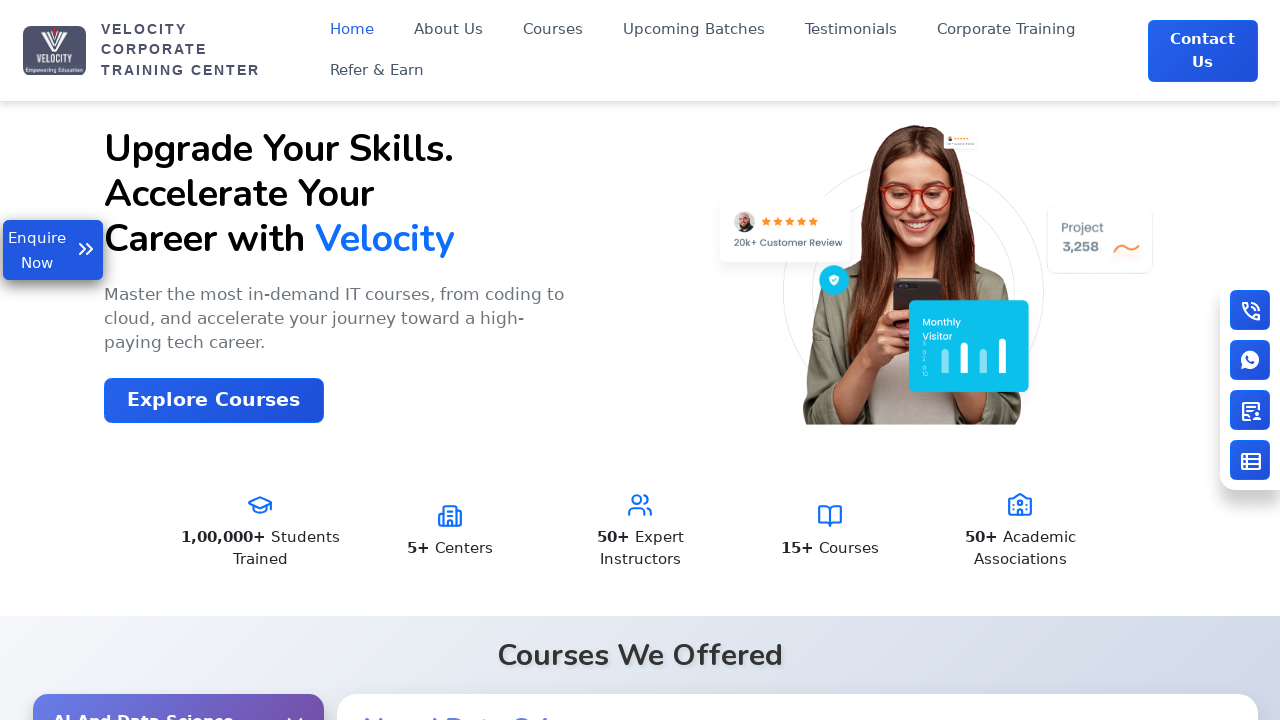

Scrolled up 500 pixels on the page
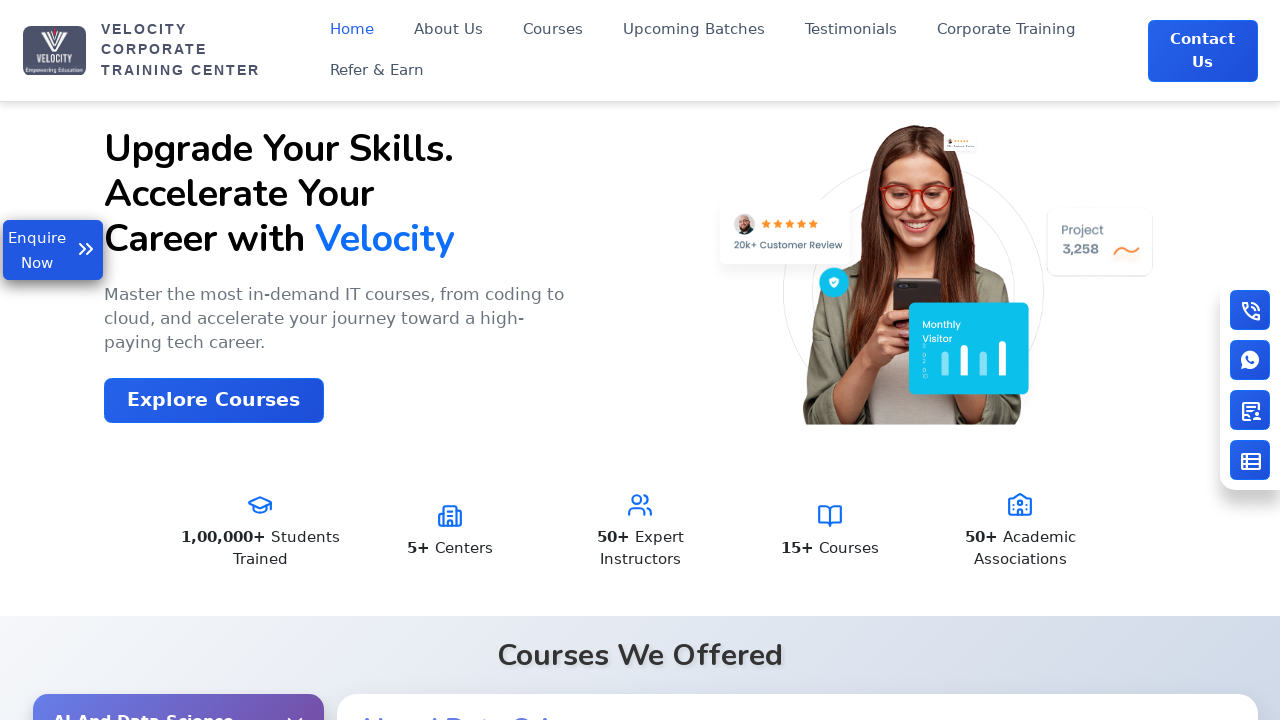

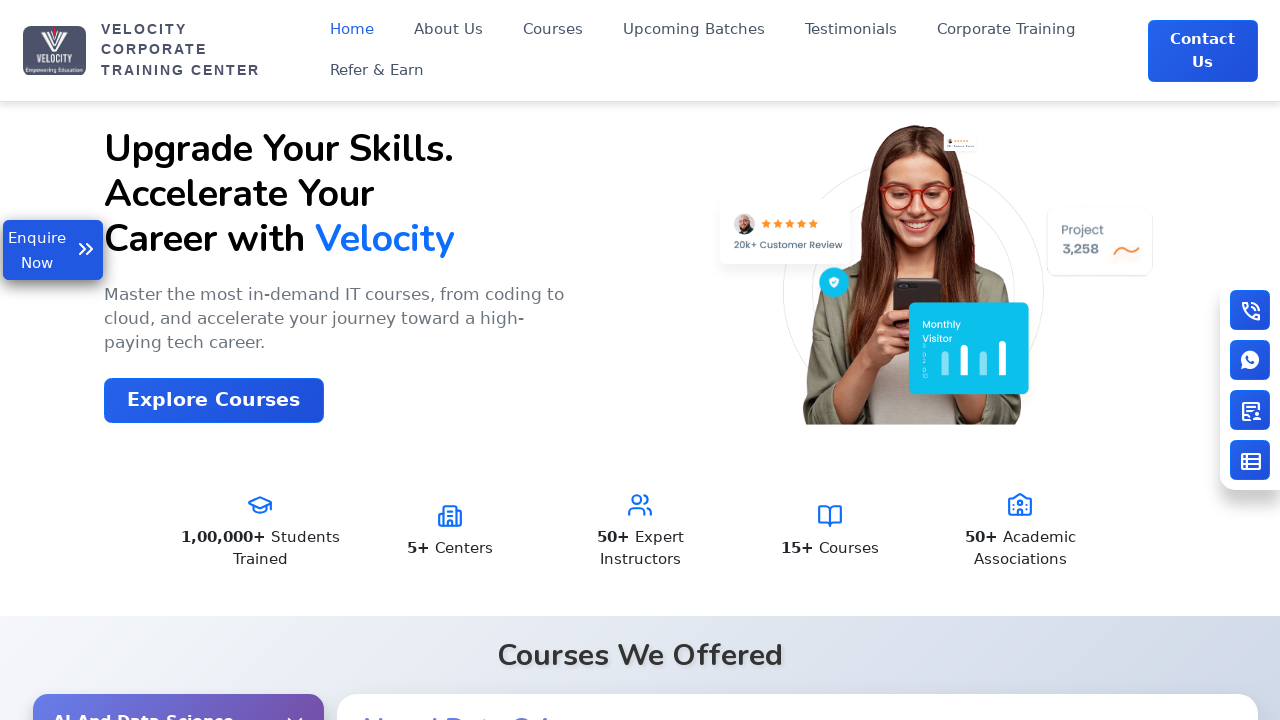